Tests a page with delayed element loading by waiting for a verify button to become clickable, clicking it, and verifying a success message appears

Starting URL: http://suninjuly.github.io/wait2.html

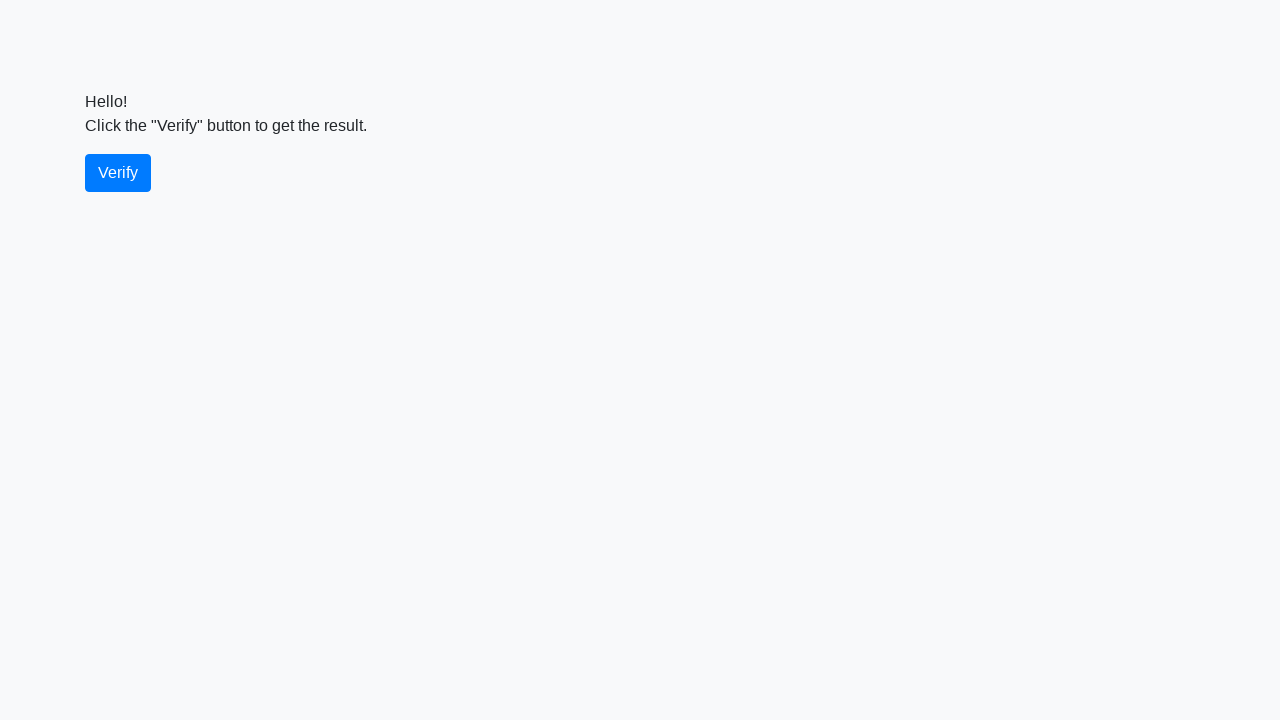

Waited for verify button to become visible
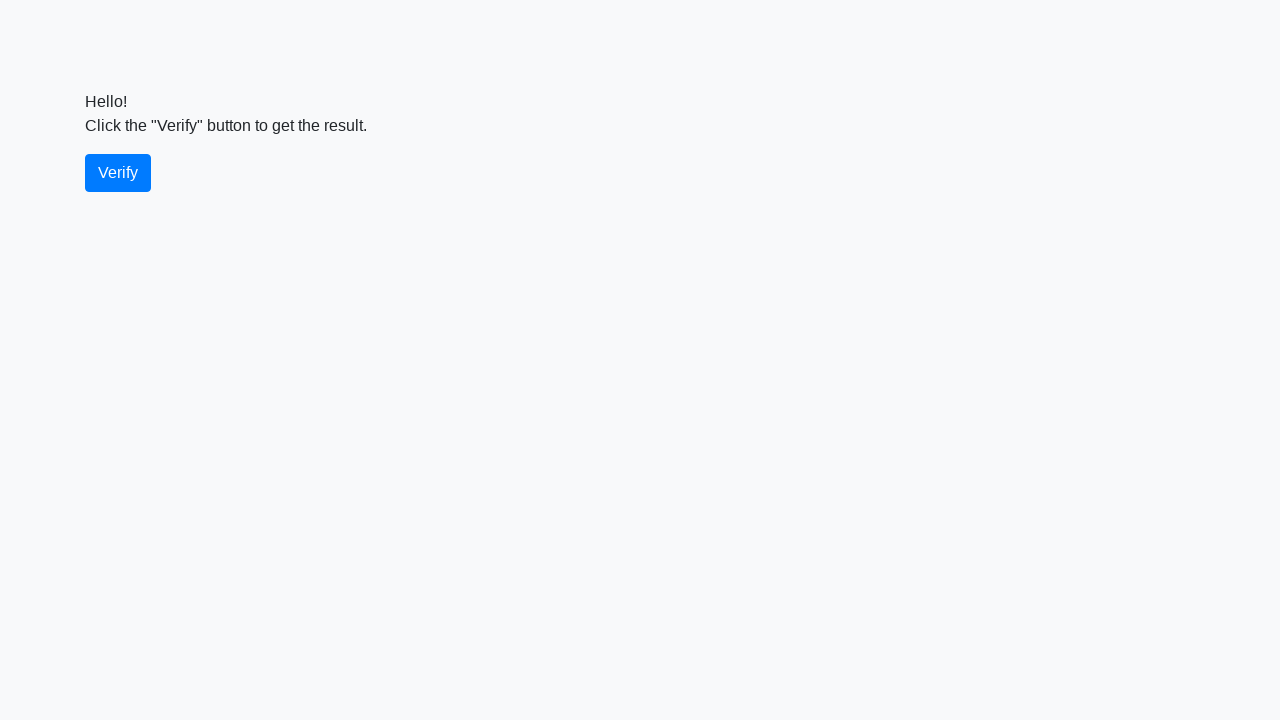

Clicked the verify button at (118, 173) on #verify
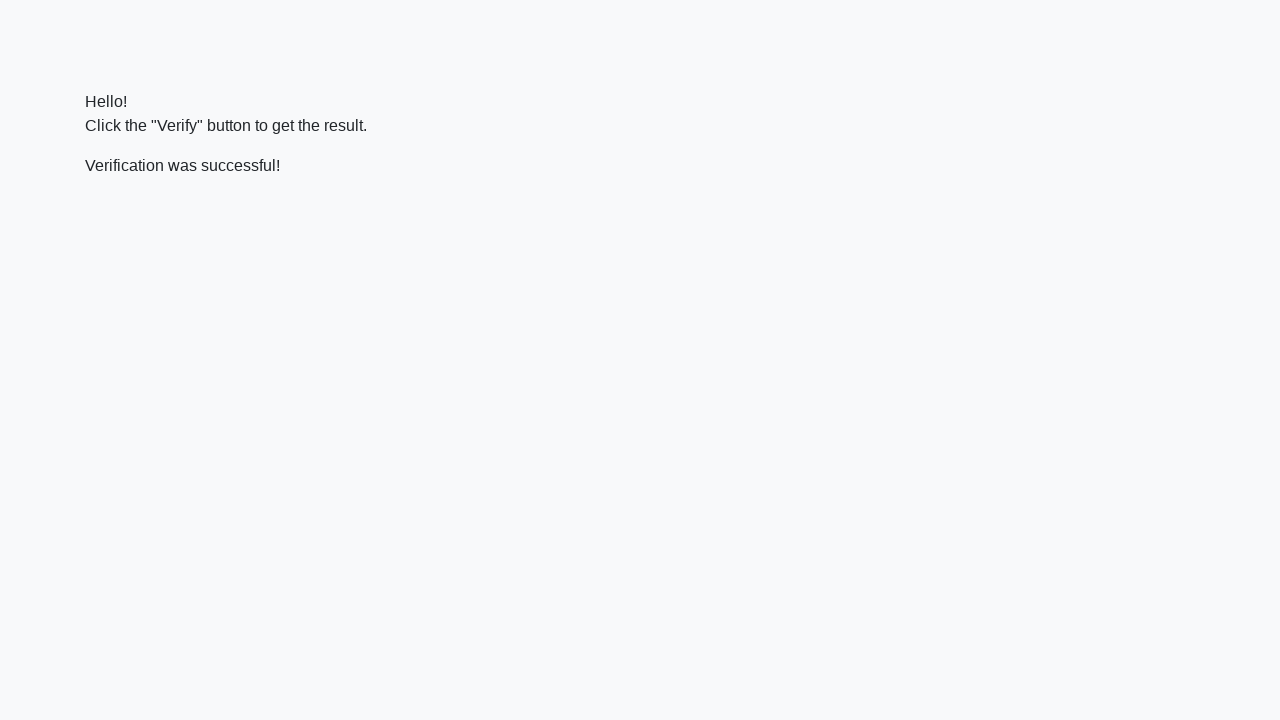

Waited for success message to appear
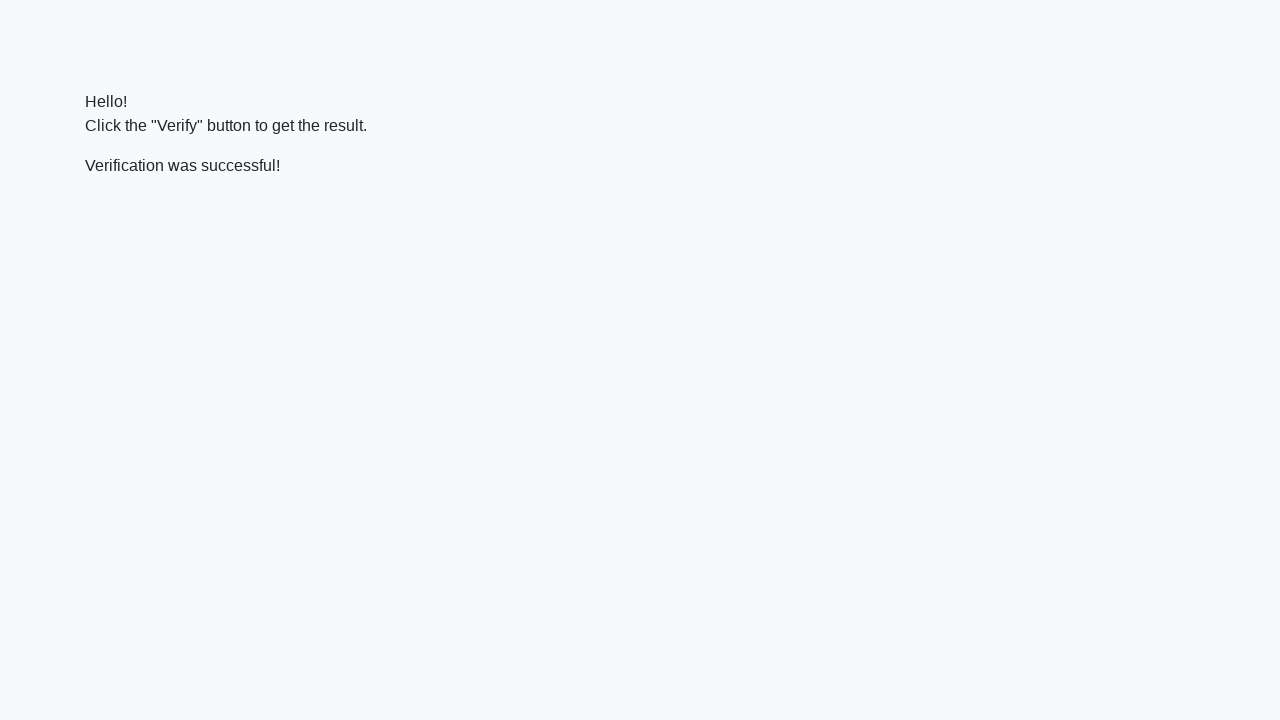

Verified that success message contains 'successful'
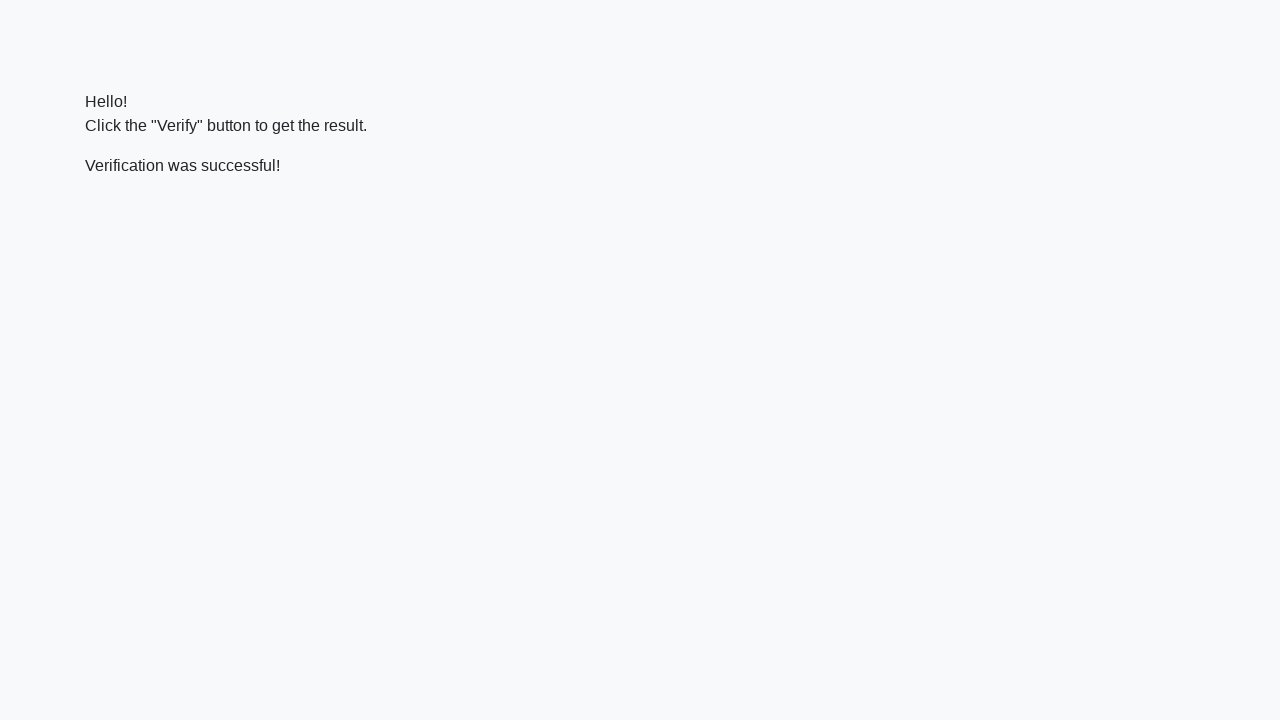

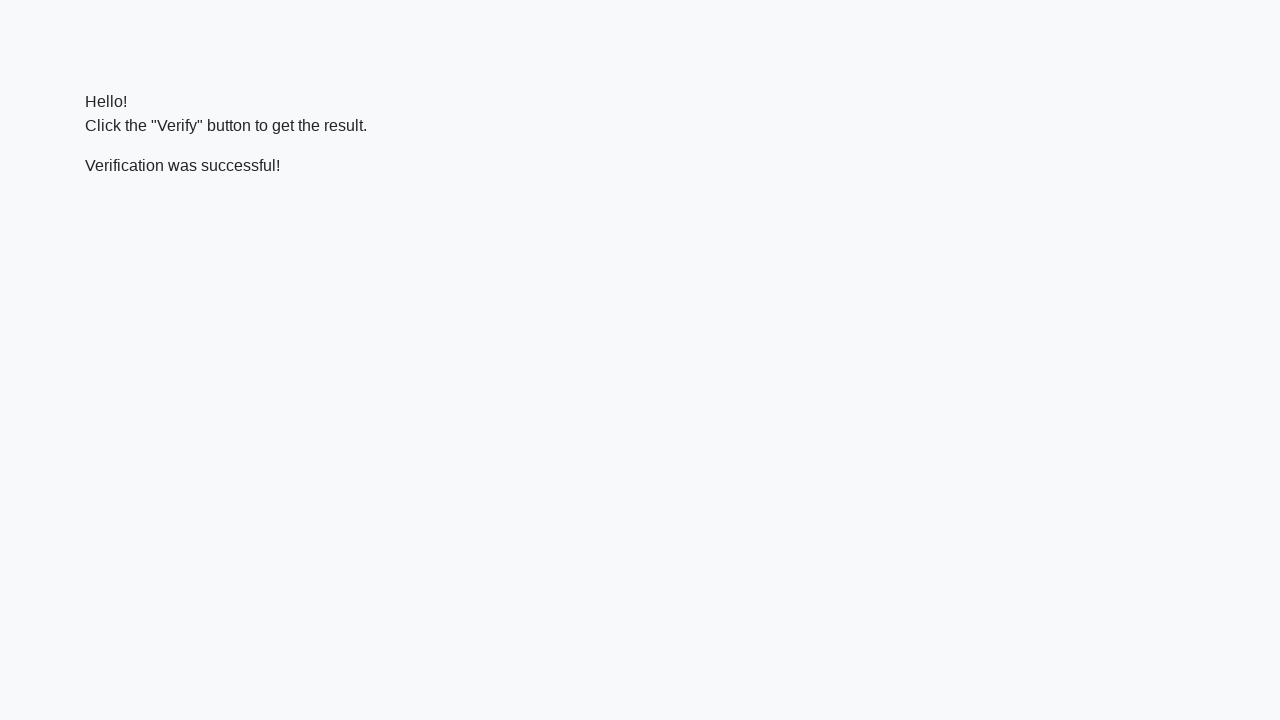